Tests checkout form submission by filling personal information, address, and payment details, then clicking the proceed button

Starting URL: https://getbootstrap.com/docs/4.0/examples/checkout/

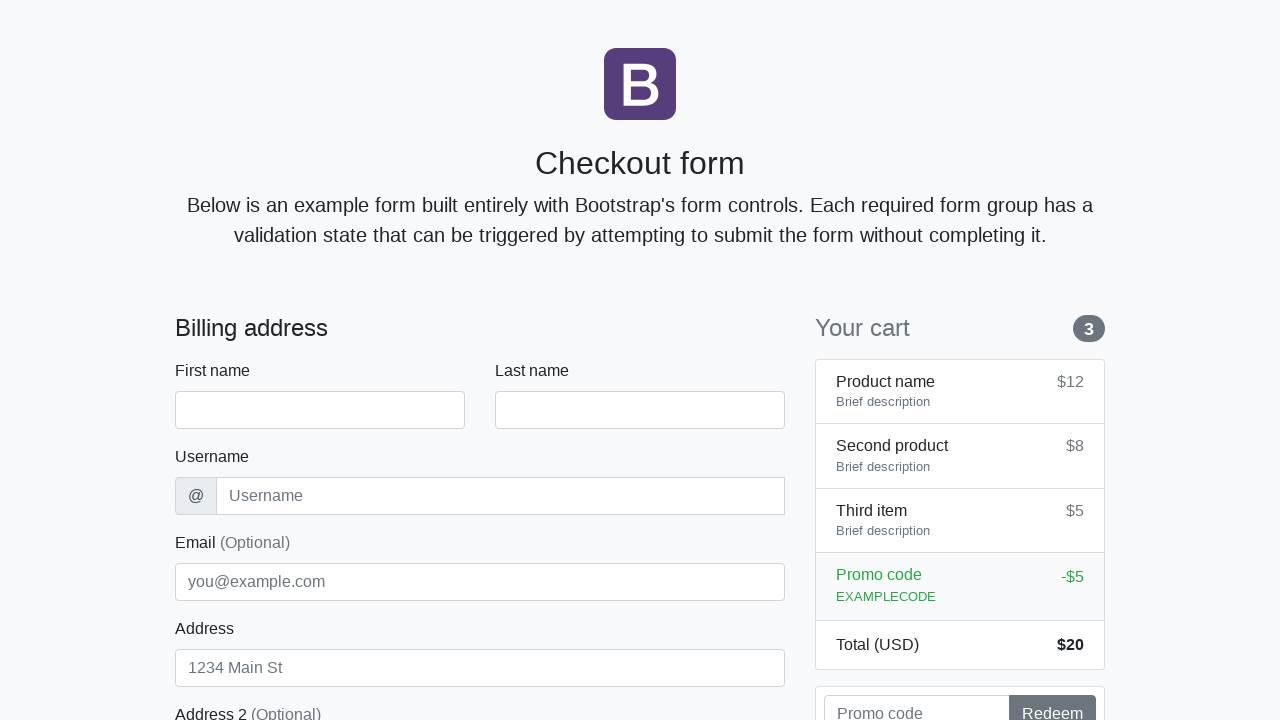

Waited for checkout form to load
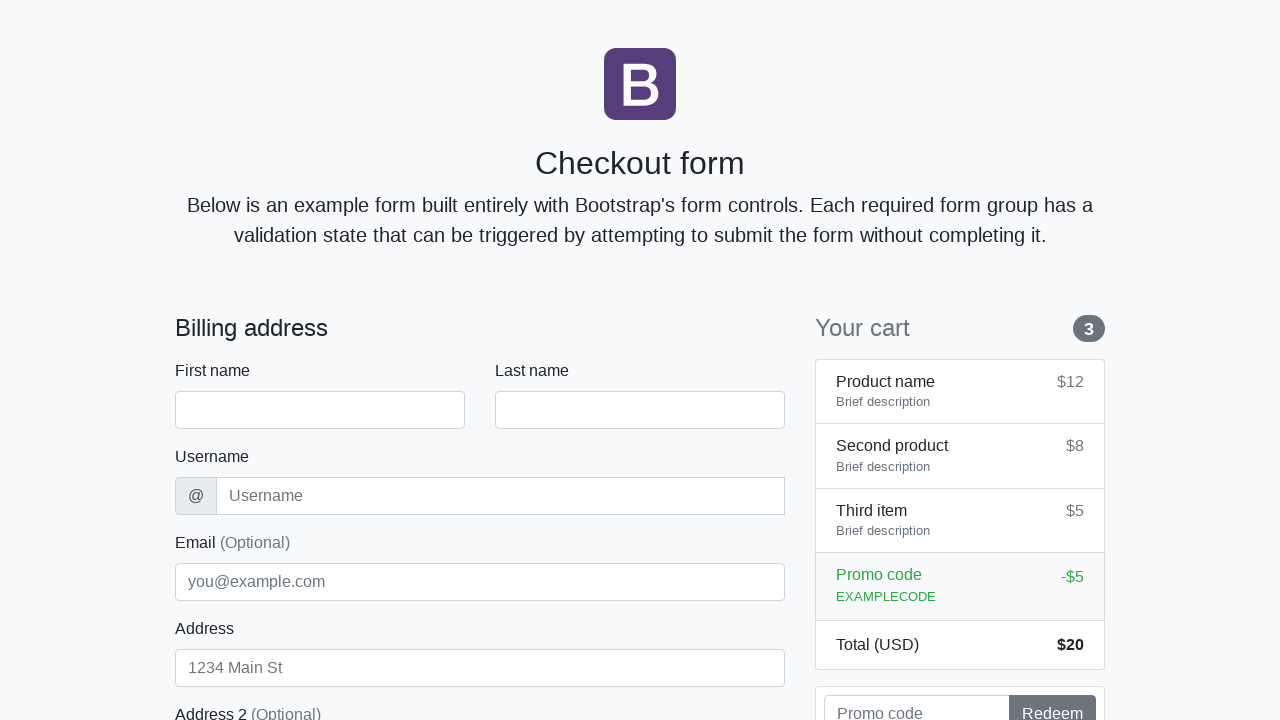

Filled first name field with 'Maria' on #firstName
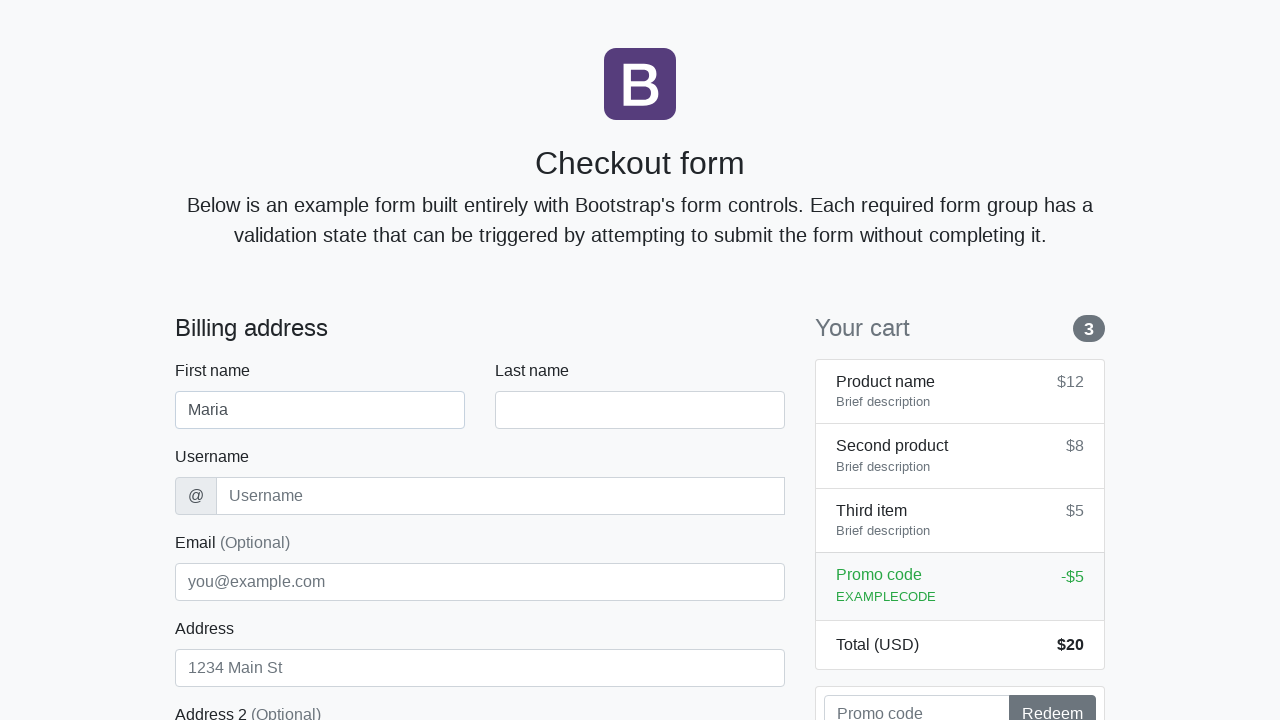

Filled last name field with 'Santos' on #lastName
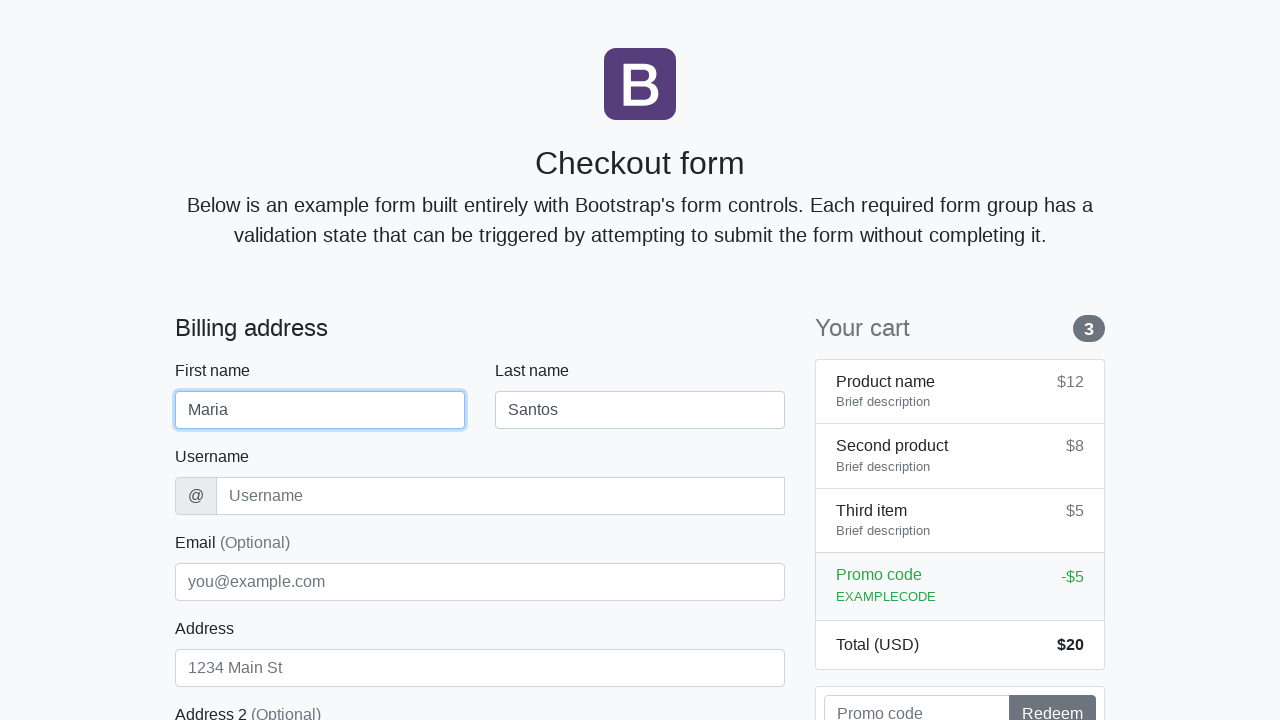

Filled username field with 'mariasantos22' on #username
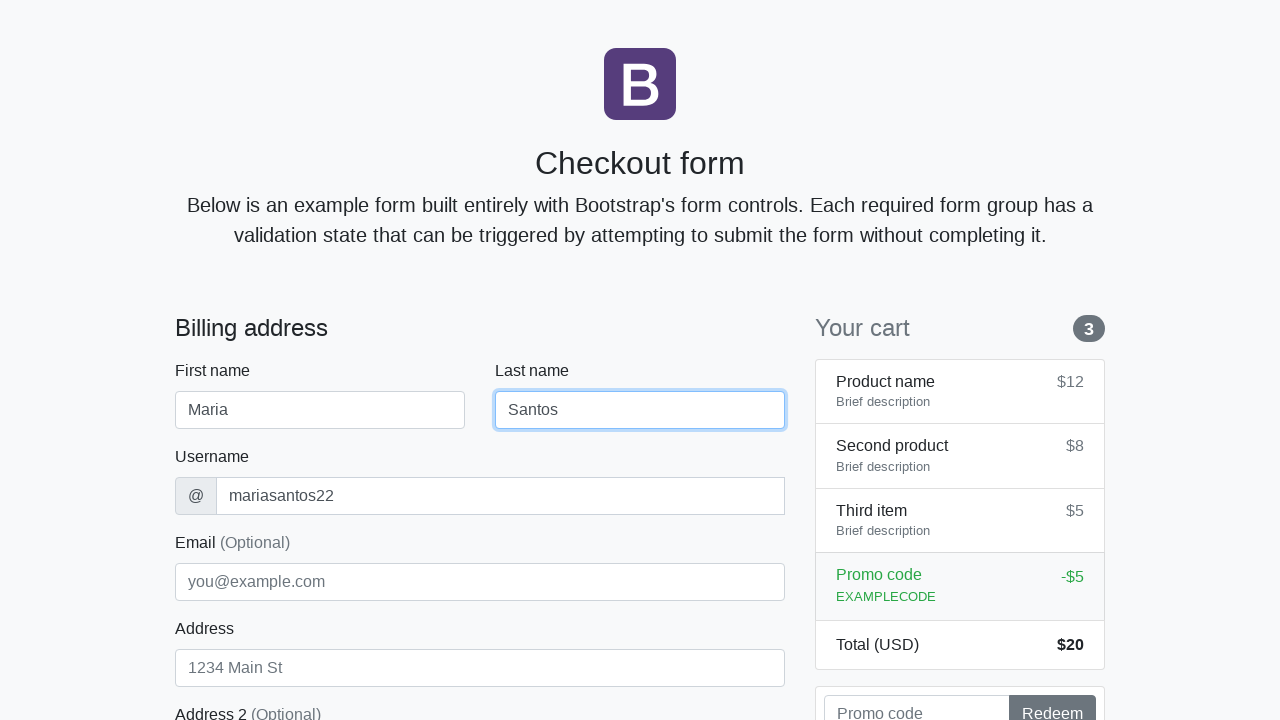

Filled address field with 'Oak Avenue 123' on #address
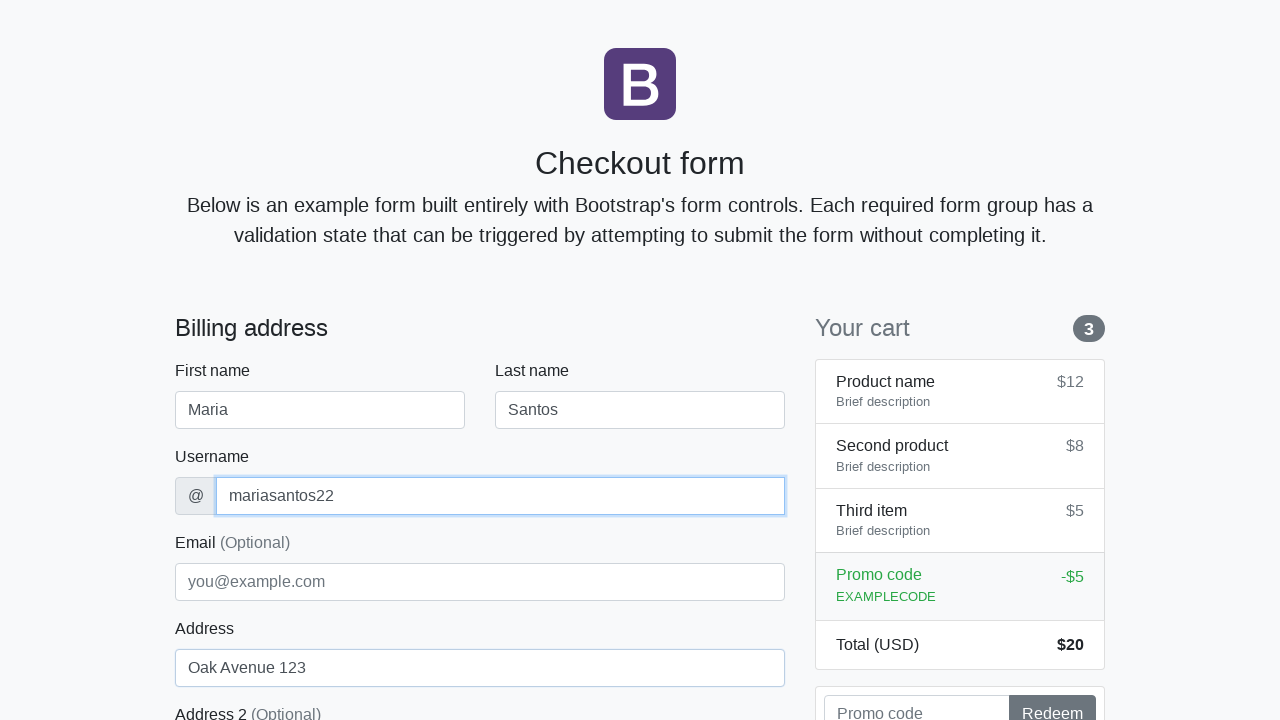

Filled email field with 'maria.santos@example.com' on #email
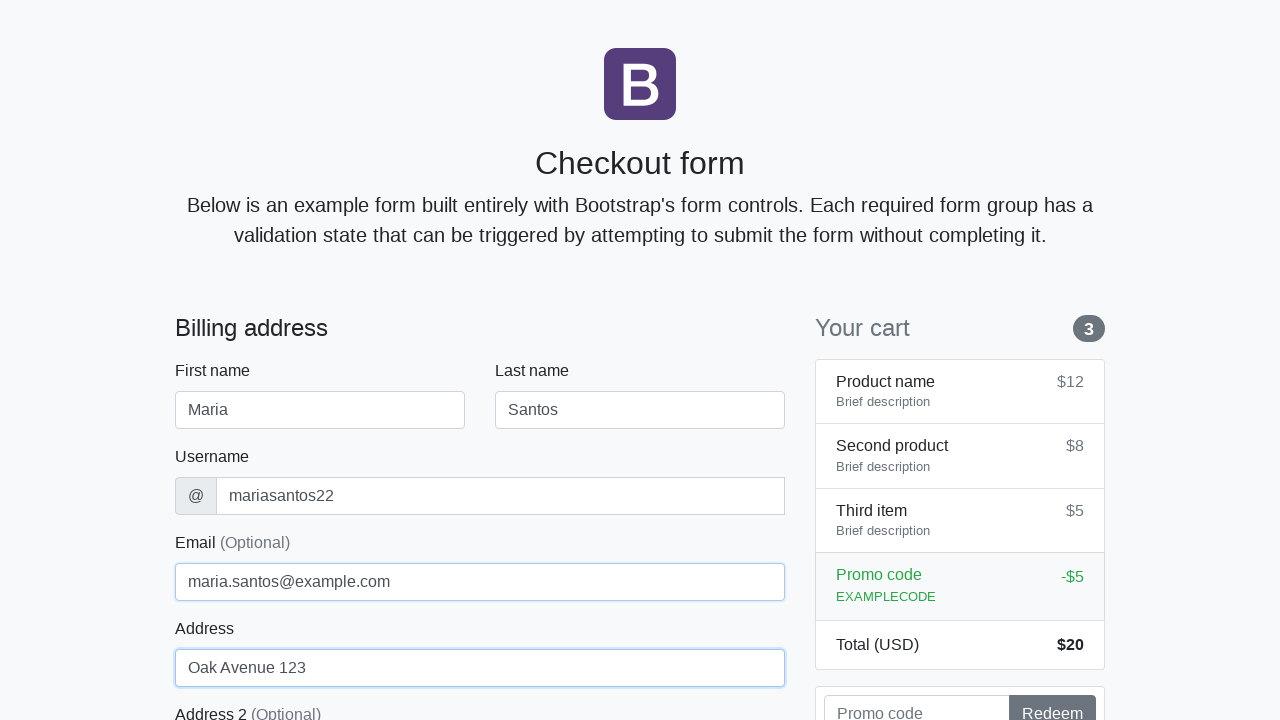

Selected 'United States' from country dropdown on #country
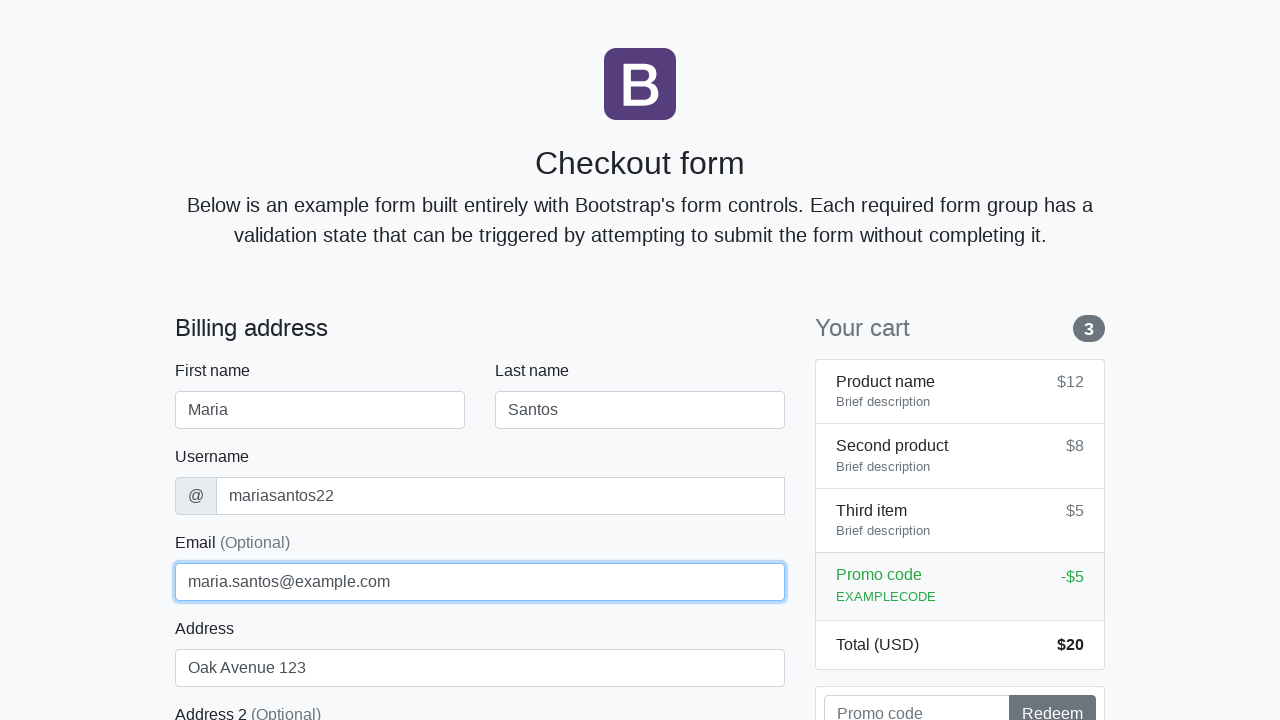

Selected 'California' from state dropdown on #state
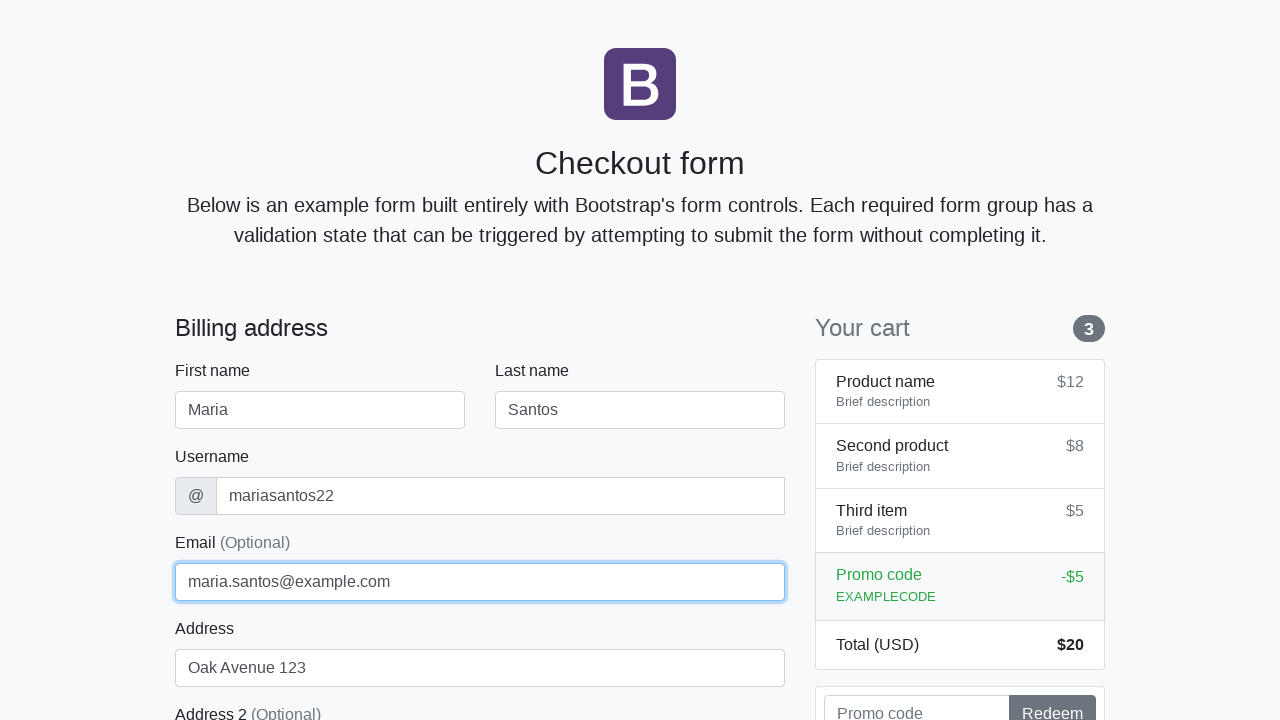

Filled zip code field with '90210' on #zip
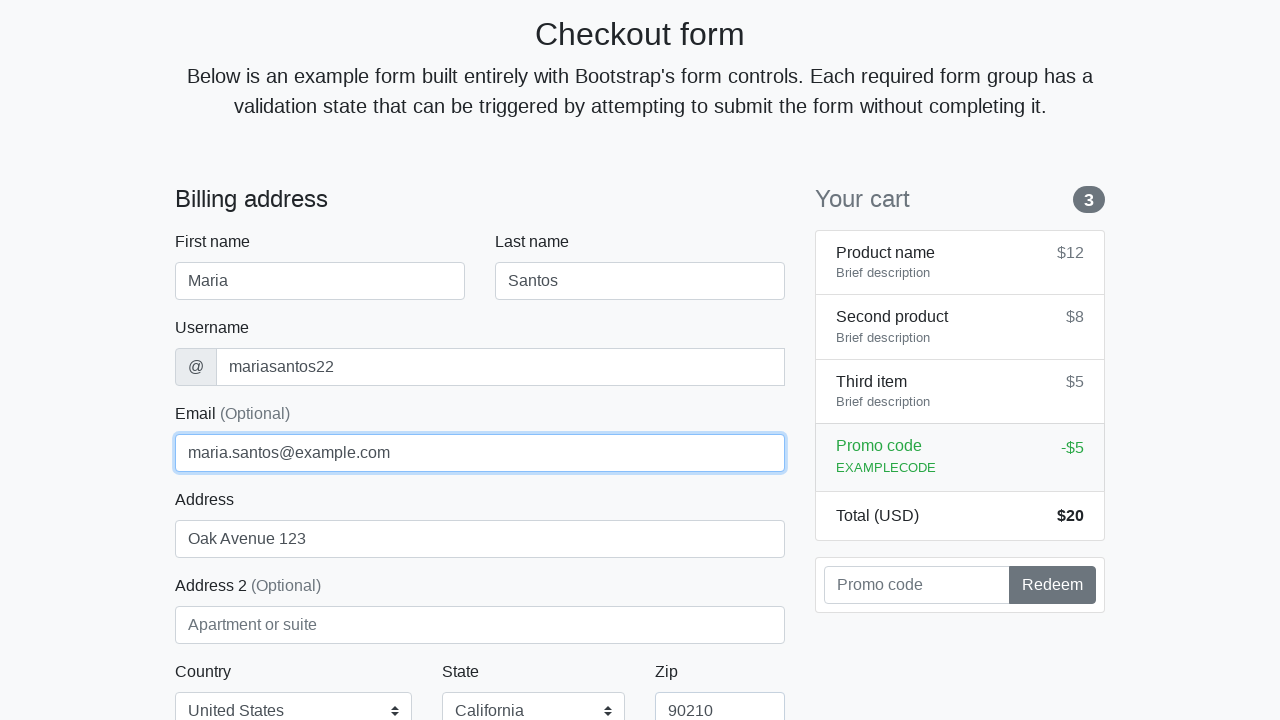

Filled credit card name field with 'Maria Santos' on #cc-name
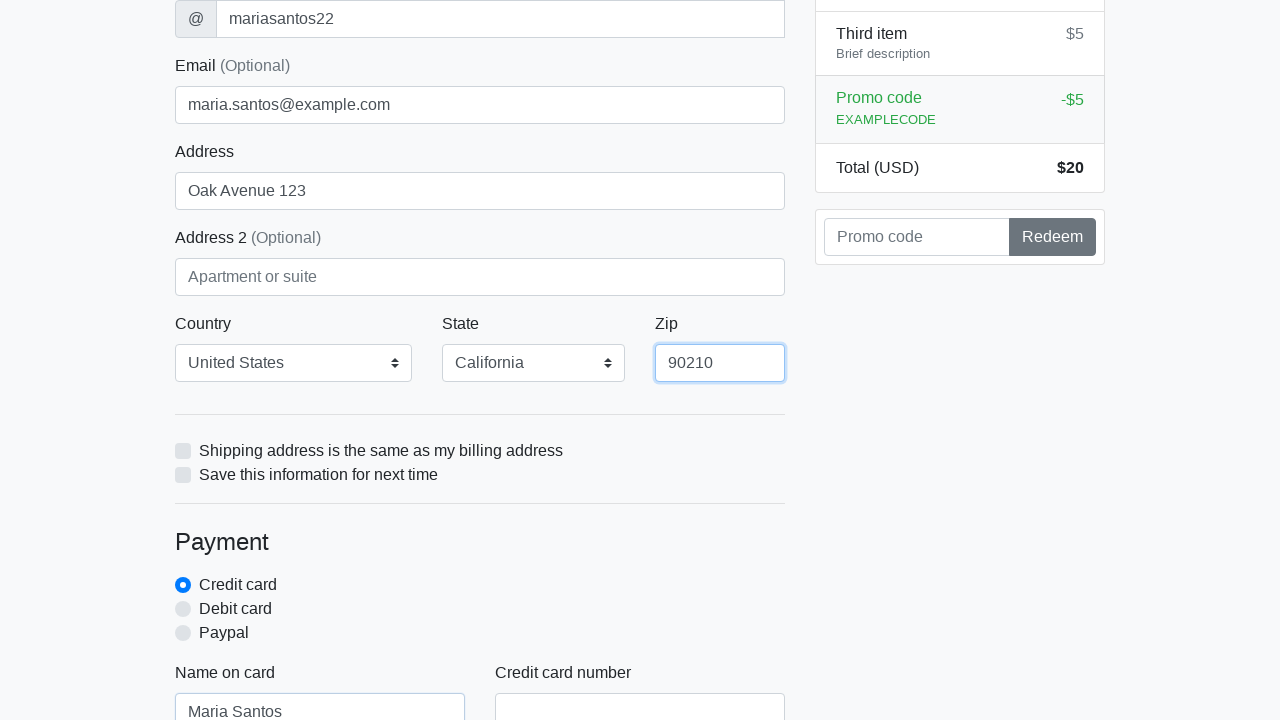

Filled credit card number field with '4532015112830366' on #cc-number
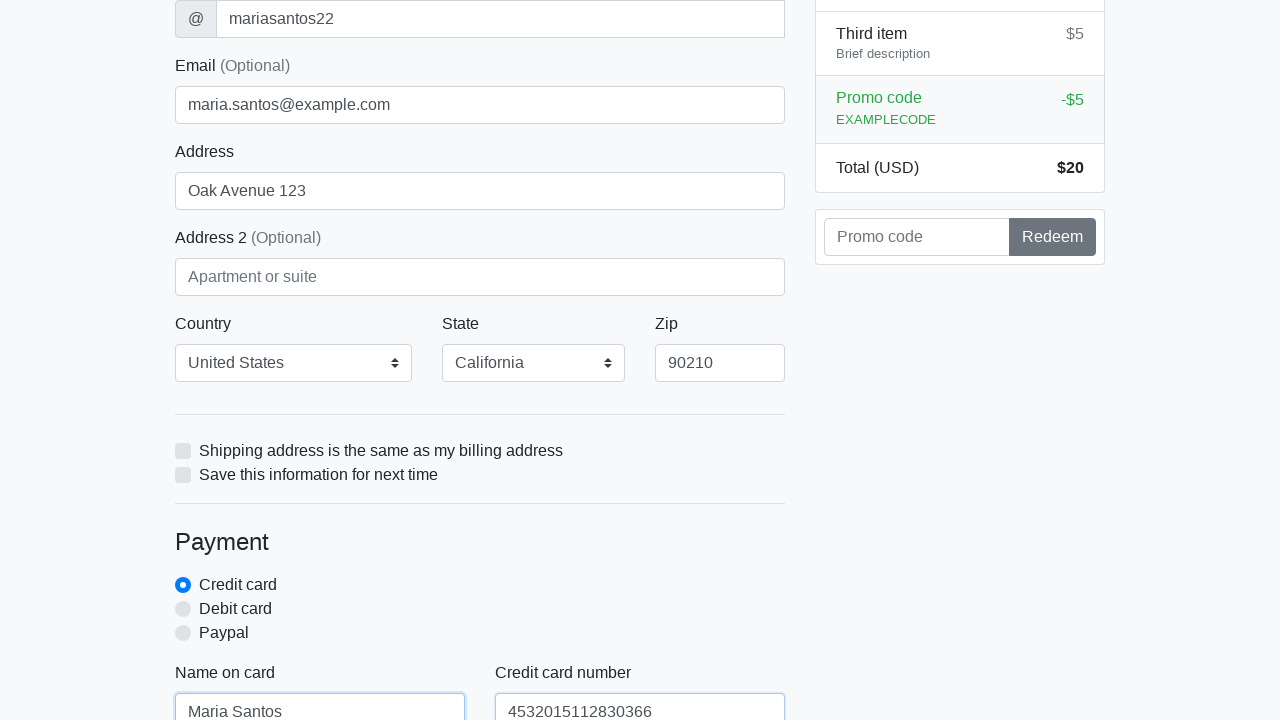

Filled credit card expiration field with '12/25' on #cc-expiration
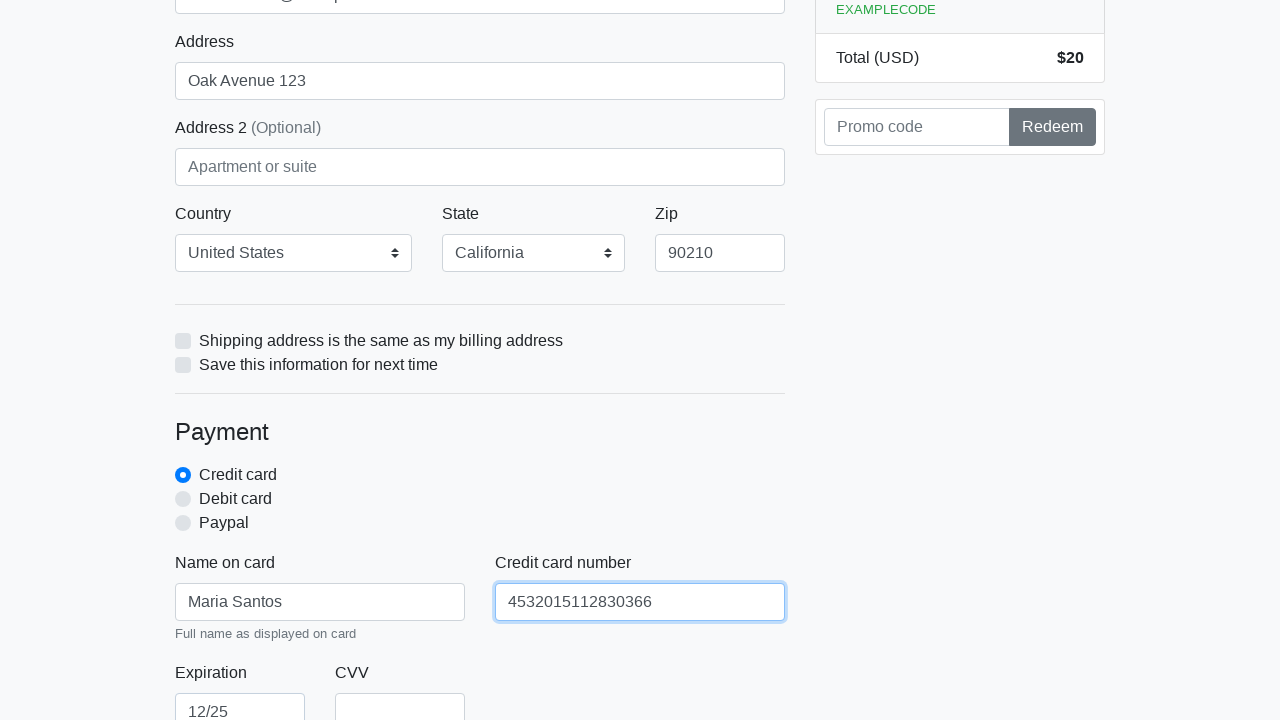

Filled credit card CVV field with '456' on #cc-cvv
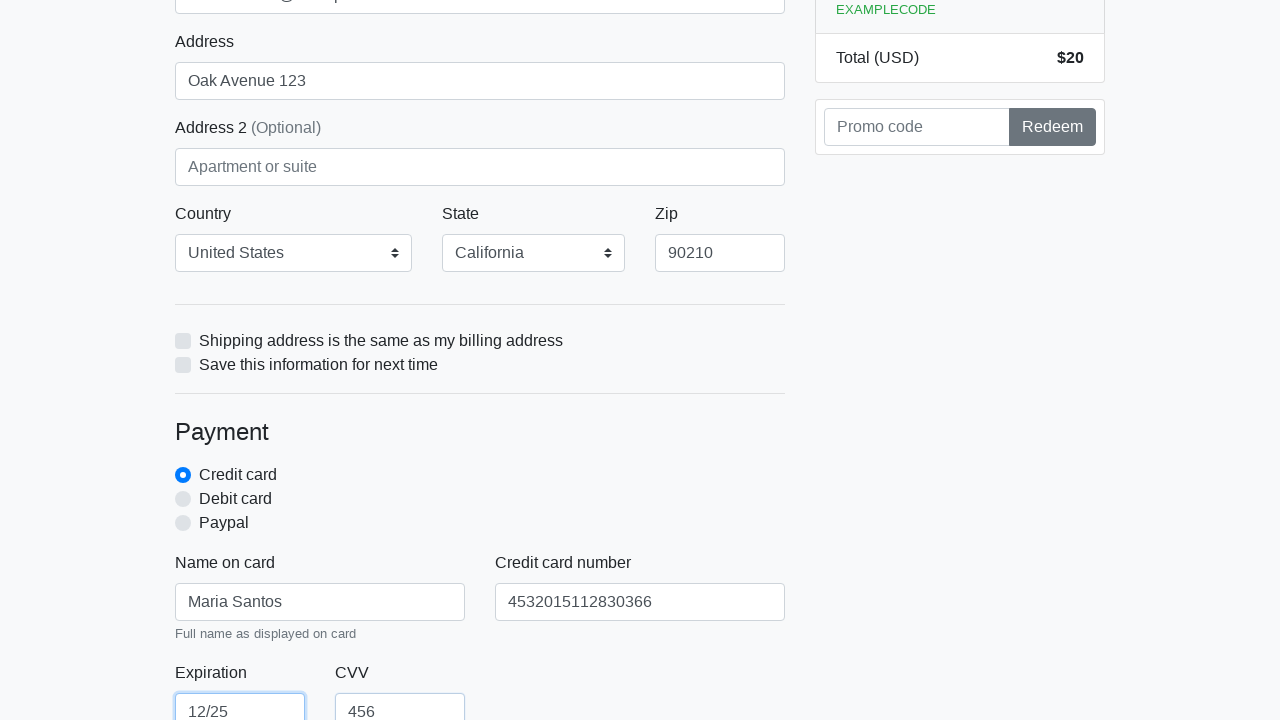

Clicked proceed button to submit checkout form at (480, 500) on xpath=/html/body/div/div[2]/div[2]/form/button
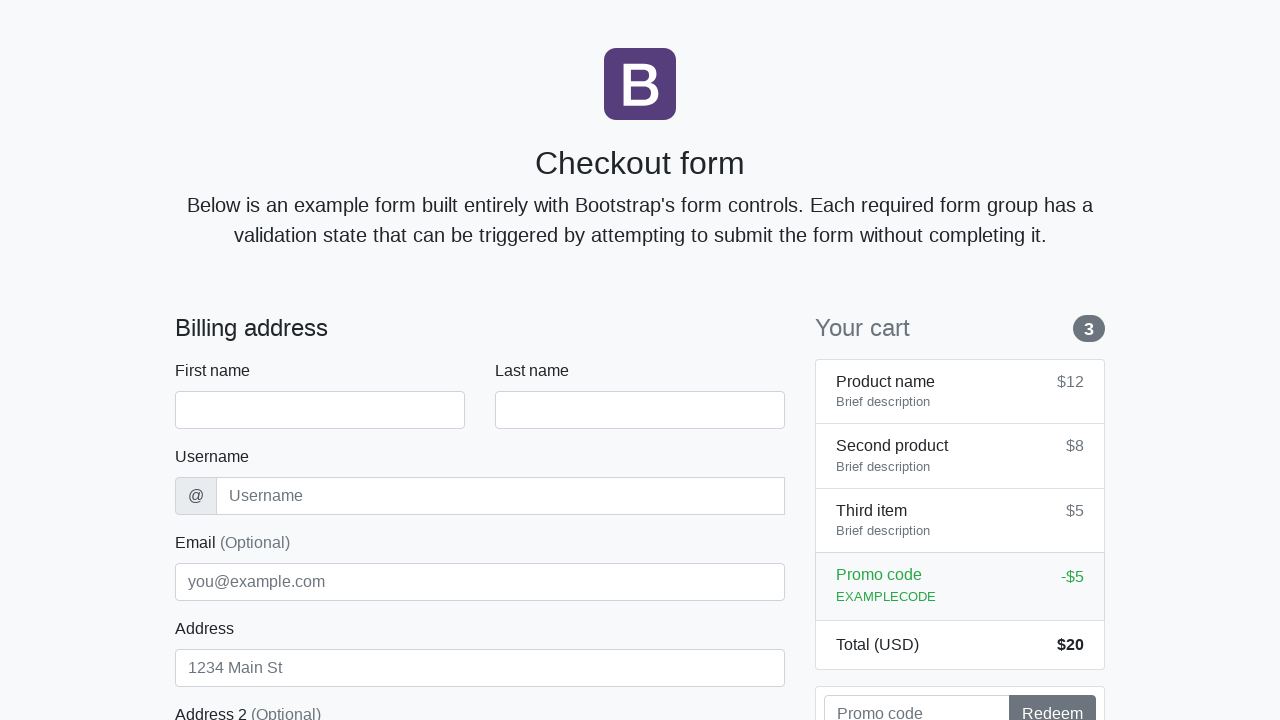

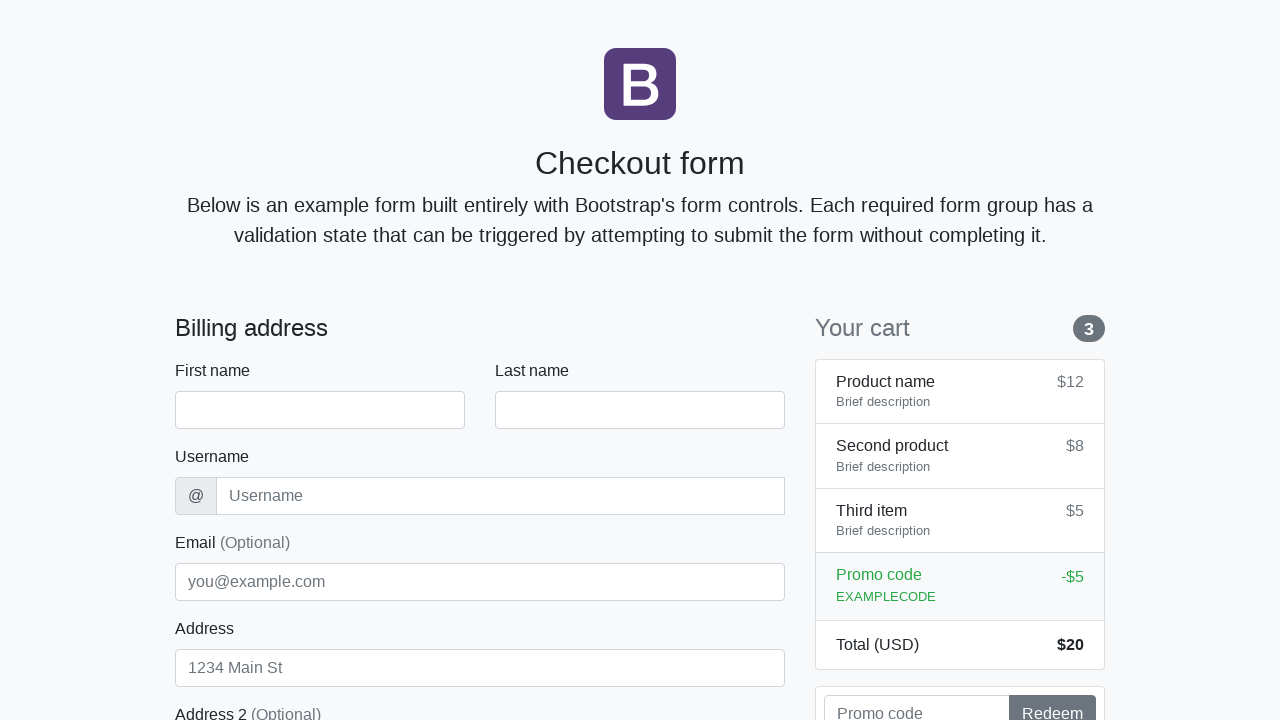